Navigates to the MAC Cosmetics UK homepage and verifies the page loads successfully

Starting URL: https://www.maccosmetics.co.uk/

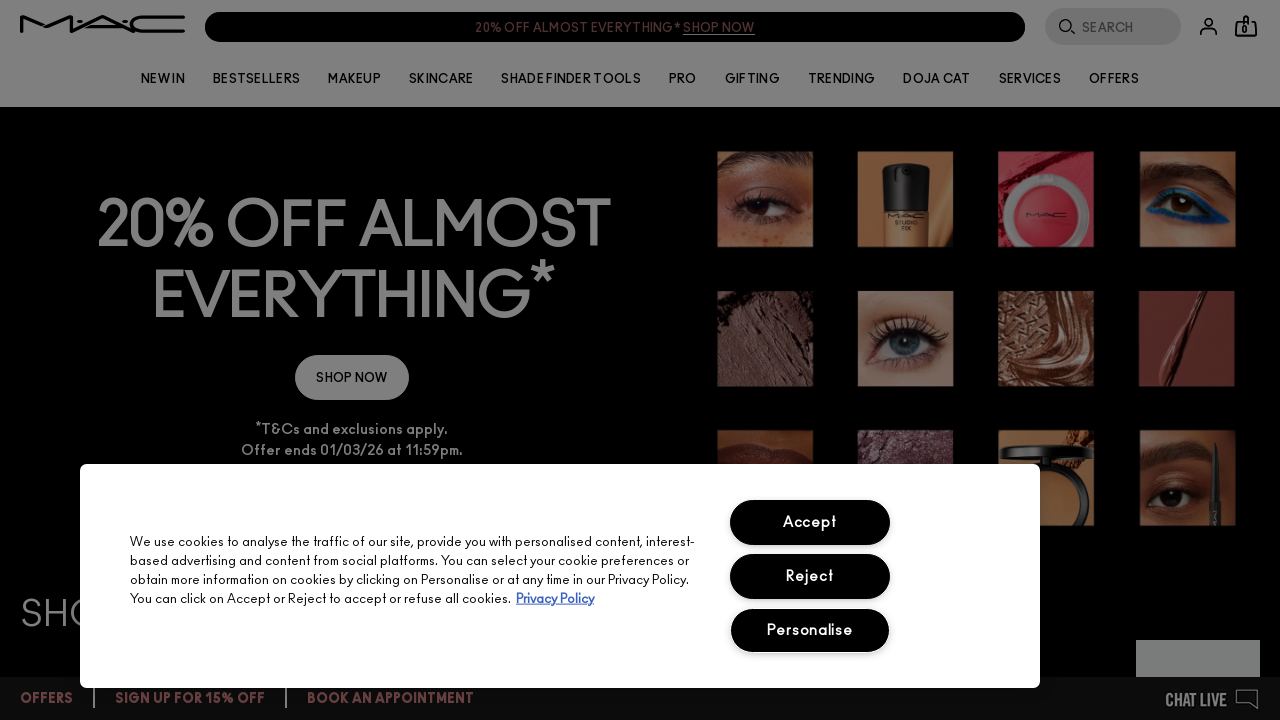

Waited for page DOM content to load
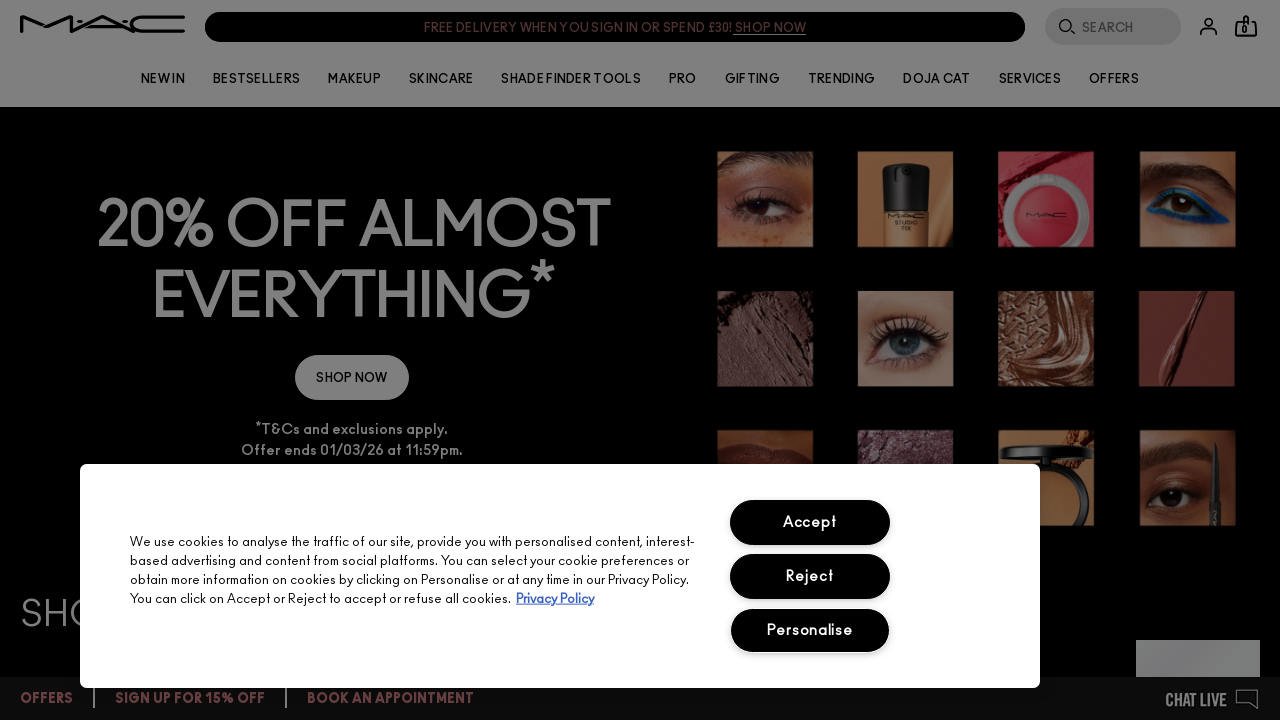

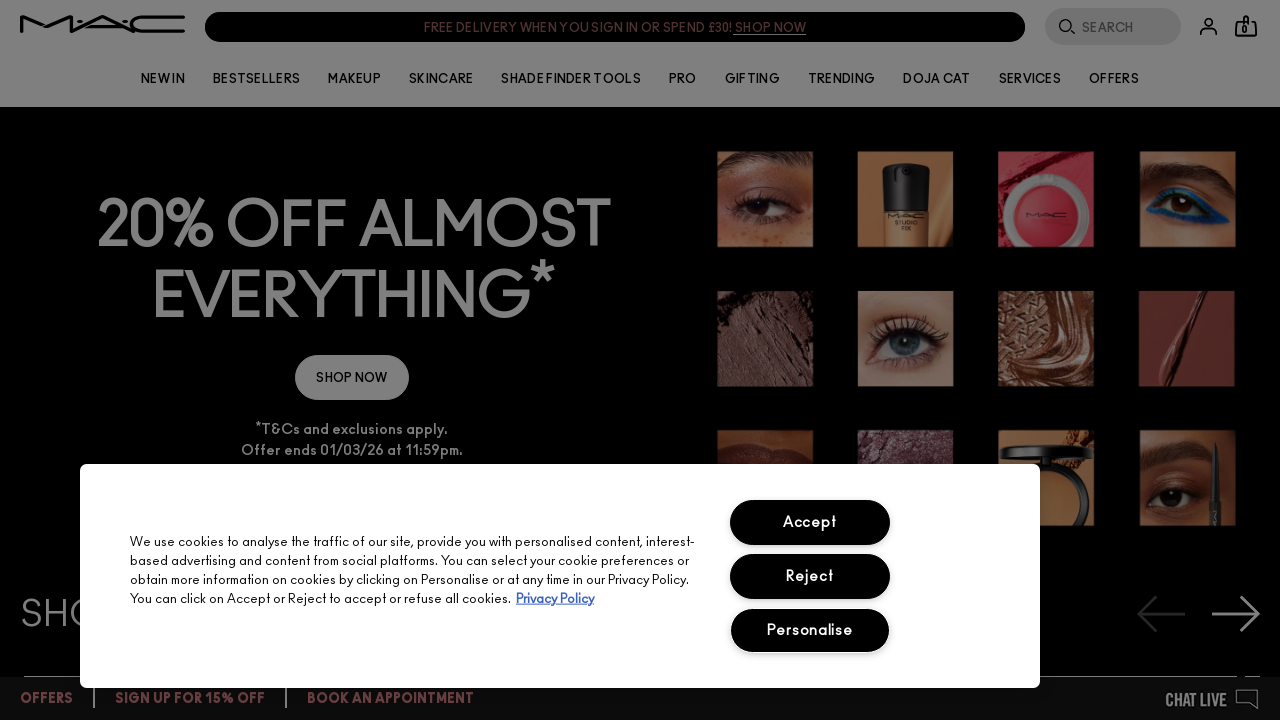